Completes a form that requires scrolling by reading a value, calculating a result, filling the answer, checking checkboxes, and submitting

Starting URL: https://SunInJuly.github.io/execute_script.html

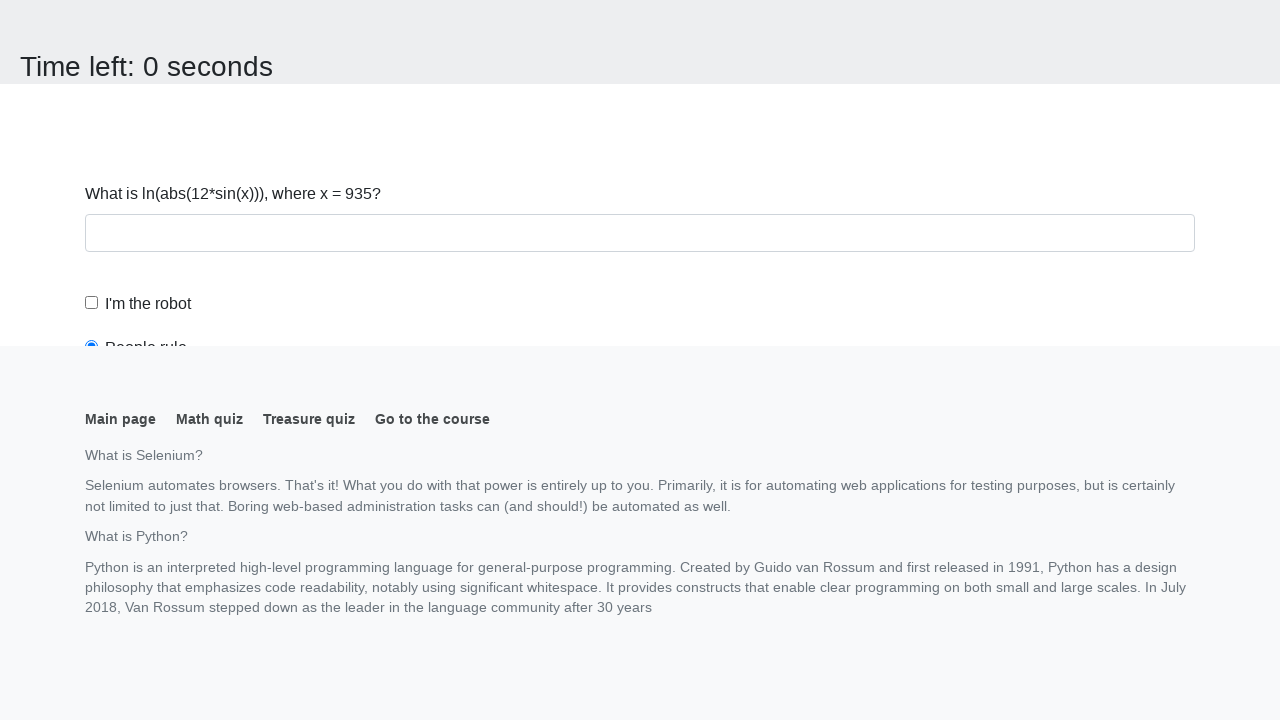

Navigated to form page
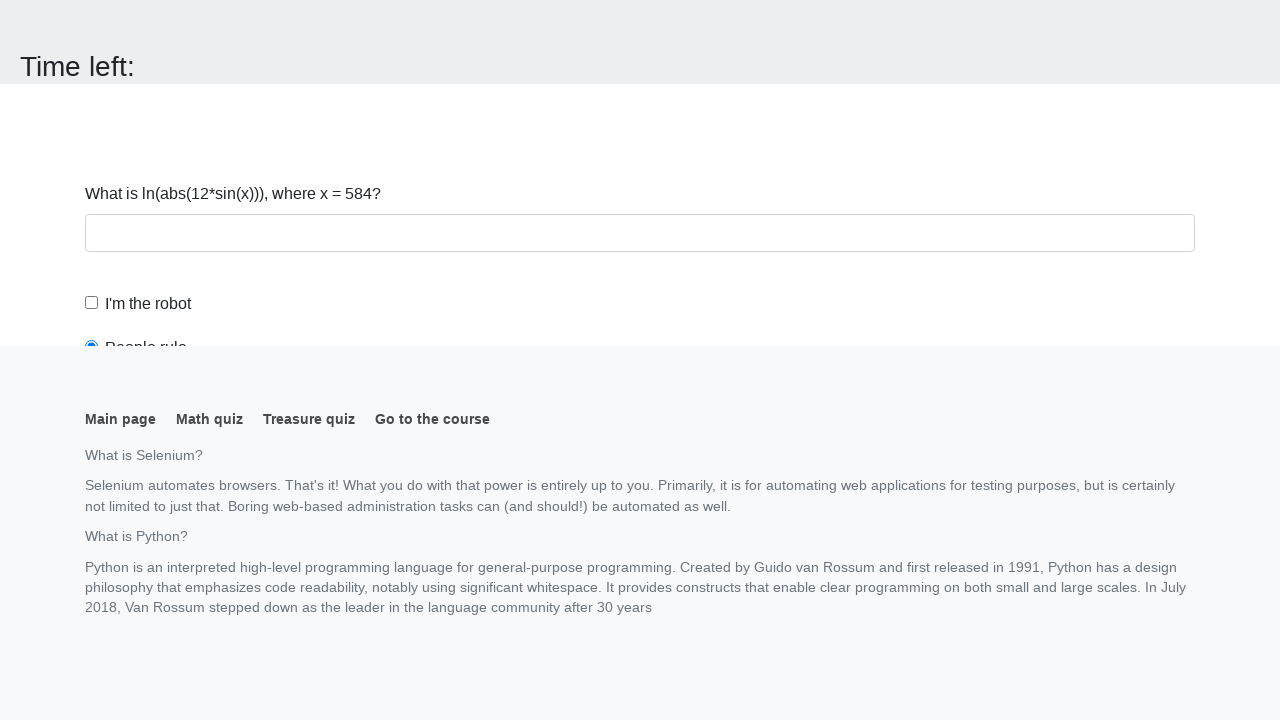

Read input value from page
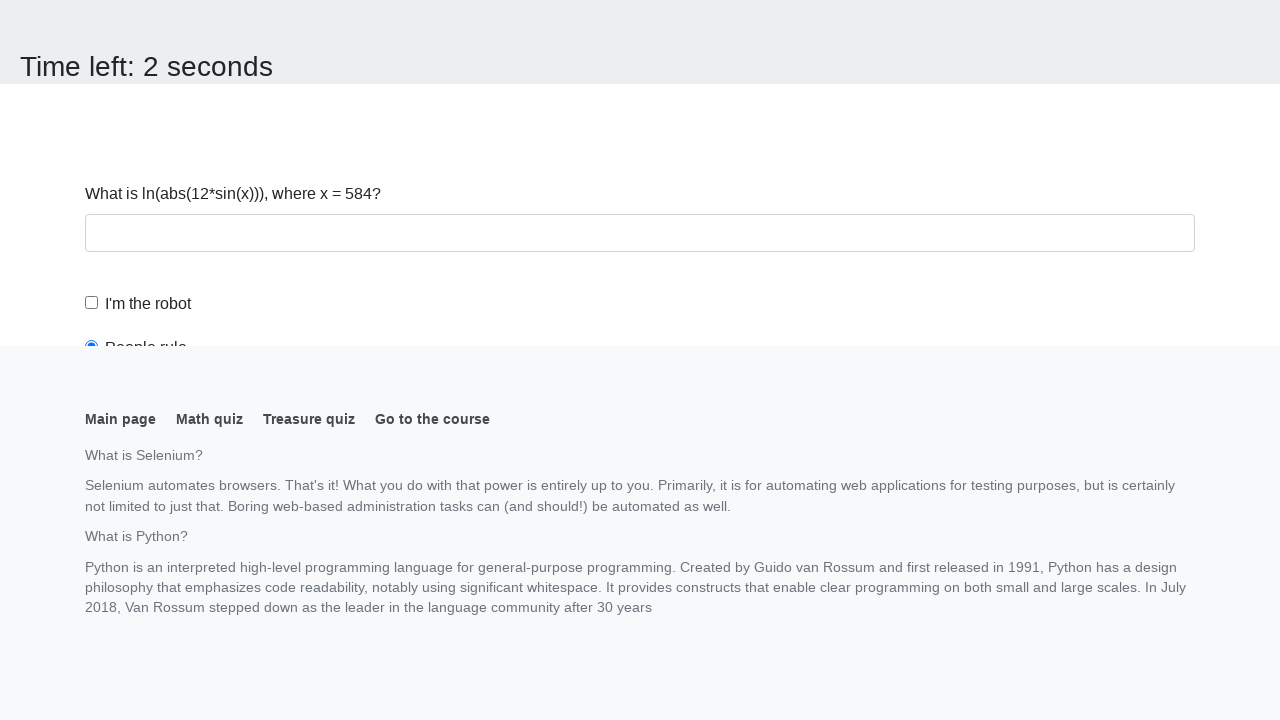

Calculated answer using mathematical formula
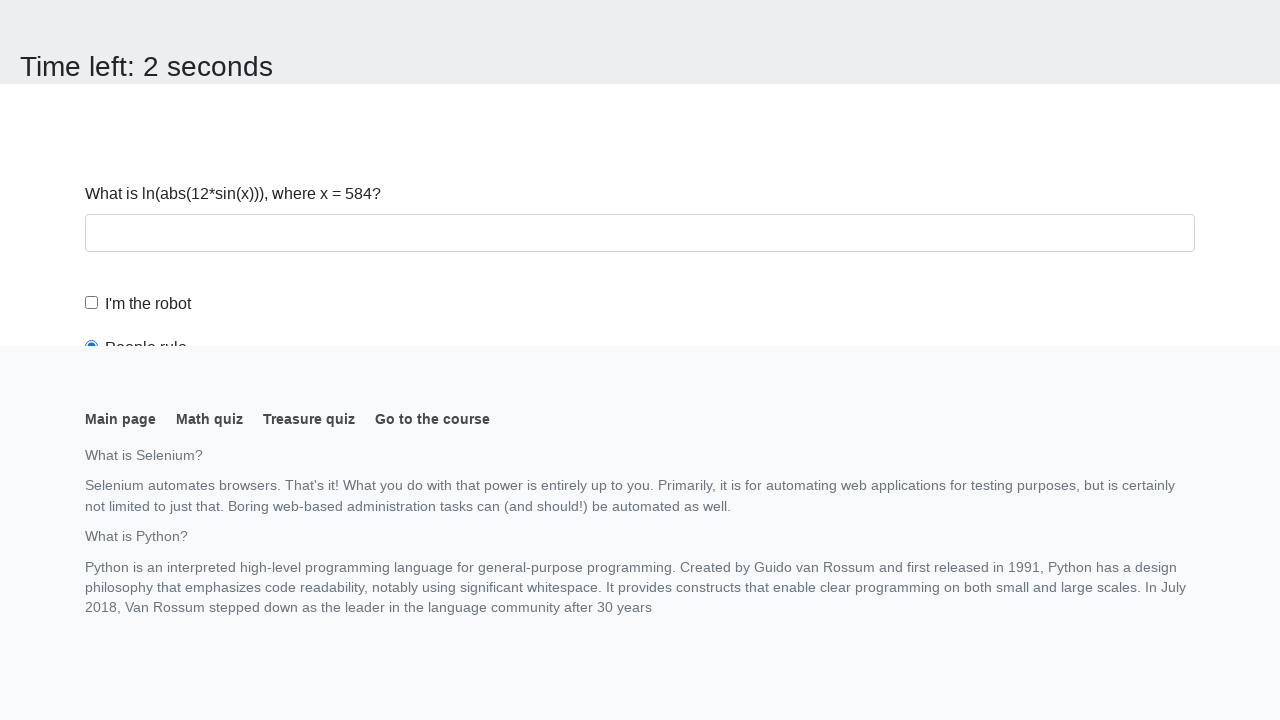

Filled answer field with calculated result on #answer
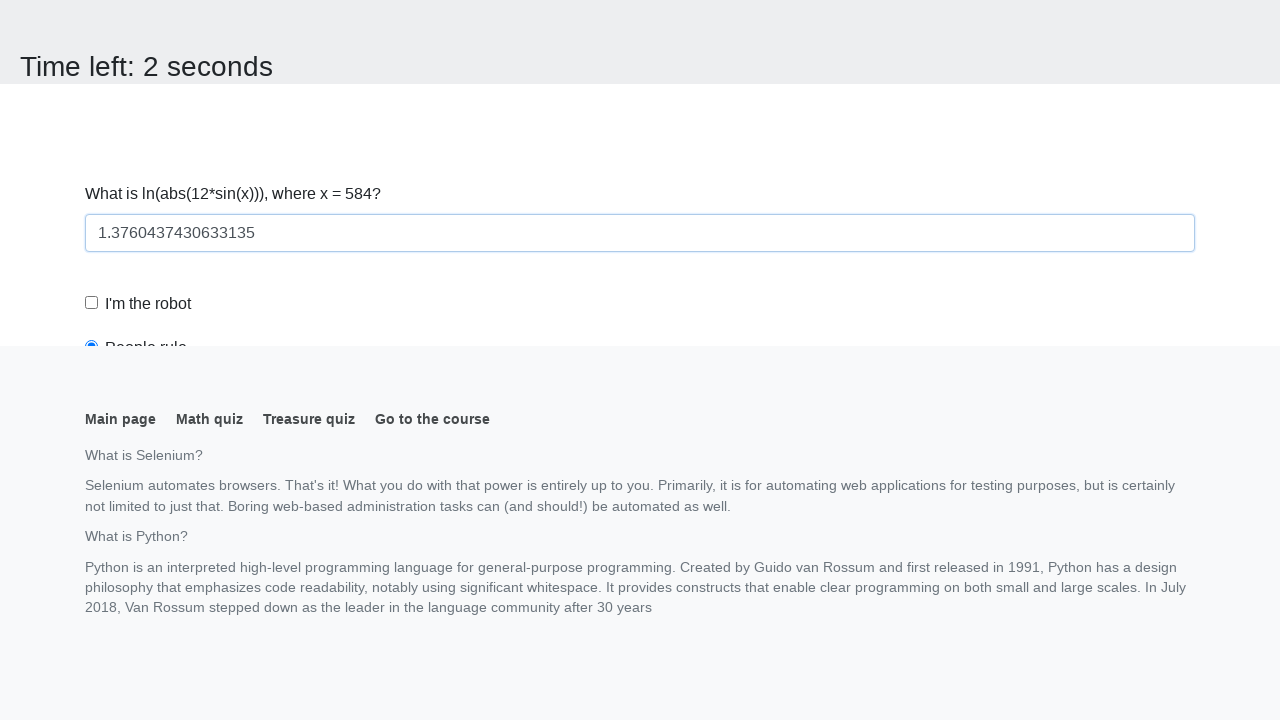

Scrolled robot checkbox into view
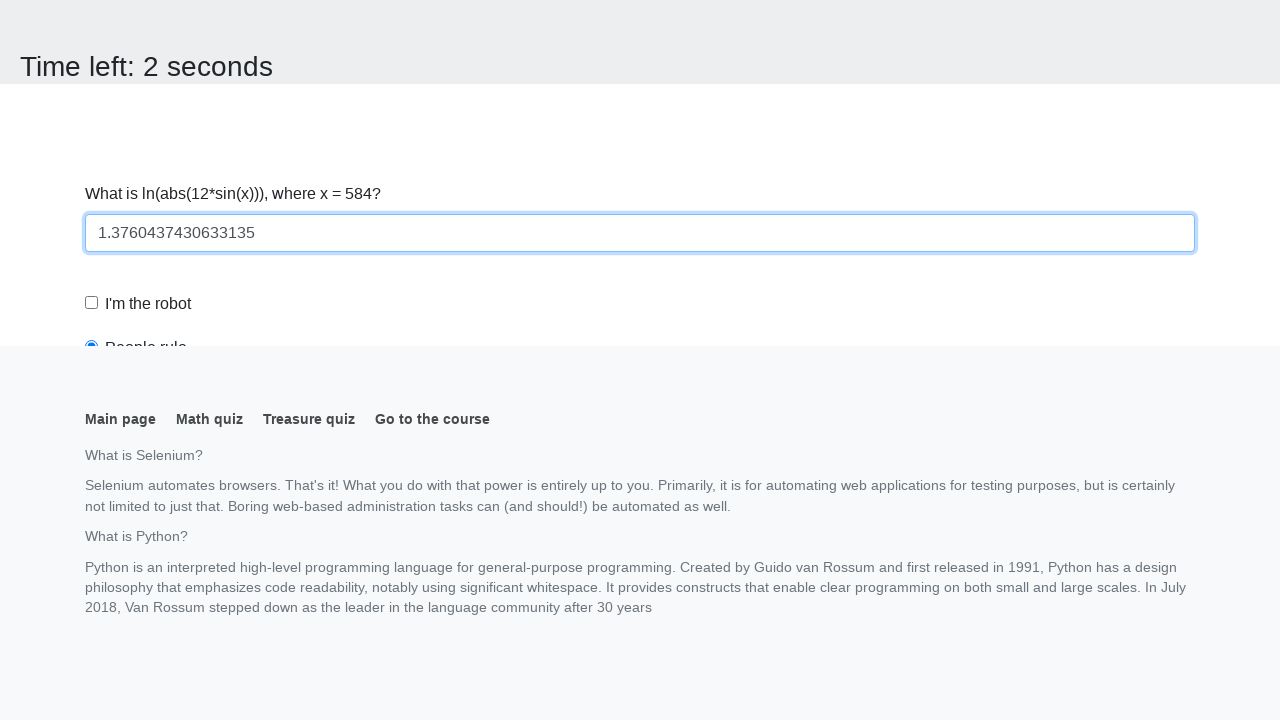

Checked the robot checkbox at (92, 303) on #robotCheckbox
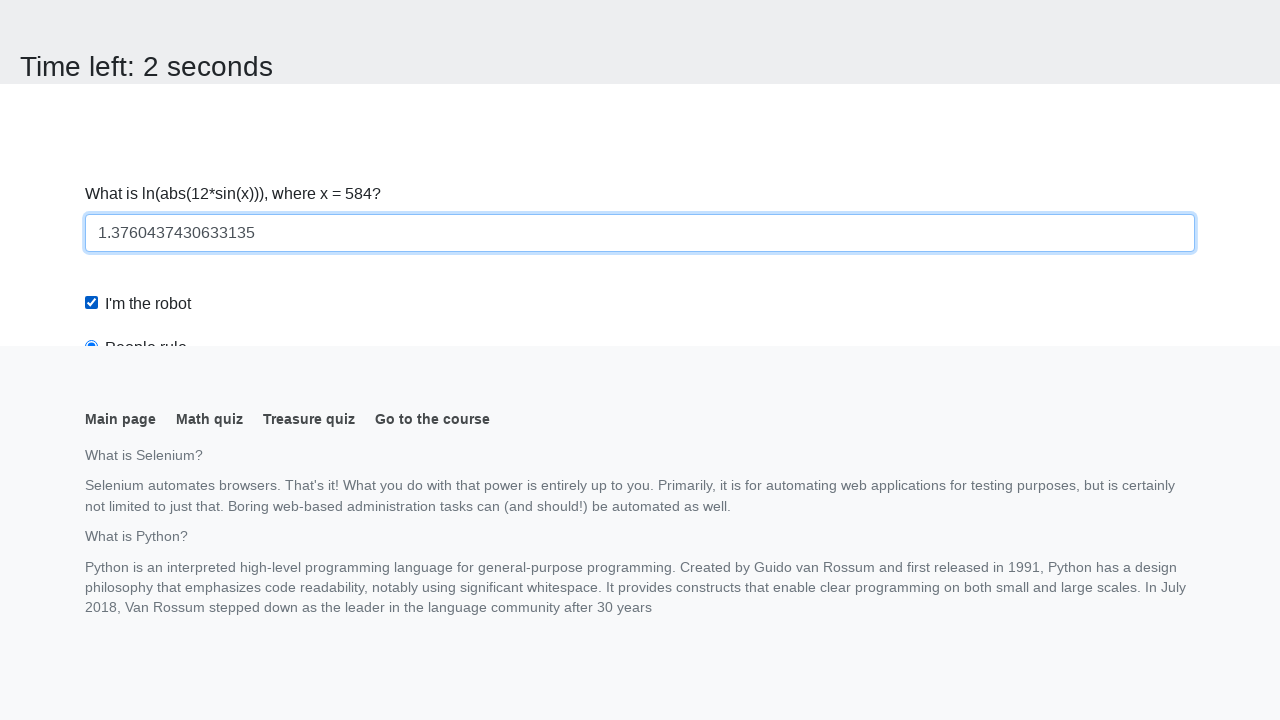

Clicked 'robots rule' radio button at (92, 7) on #robotsRule
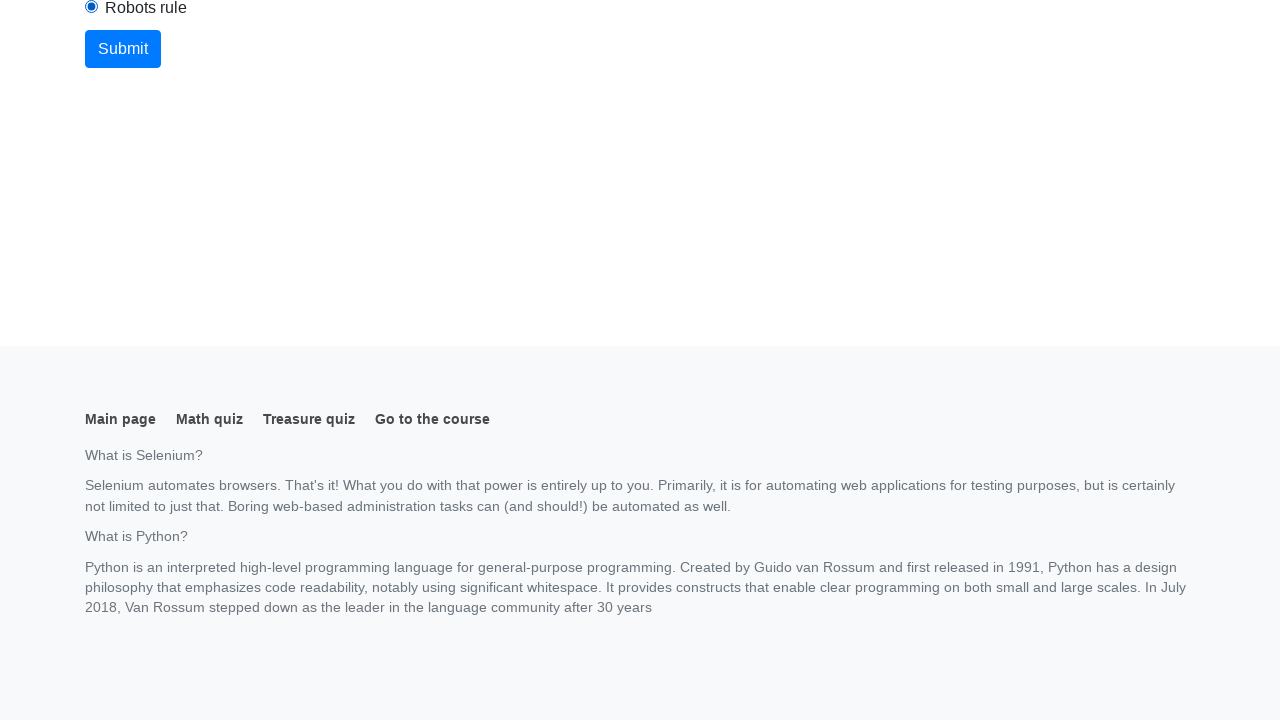

Scrolled submit button into view
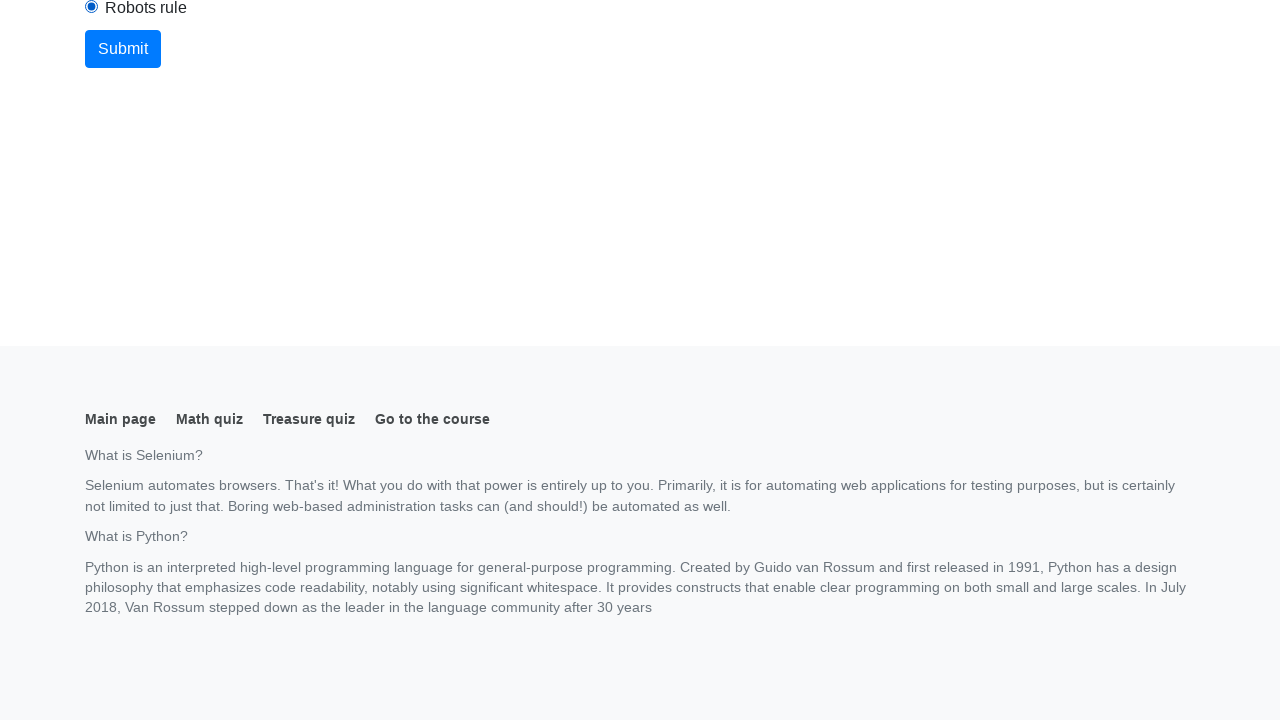

Clicked submit button to complete form at (123, 49) on button
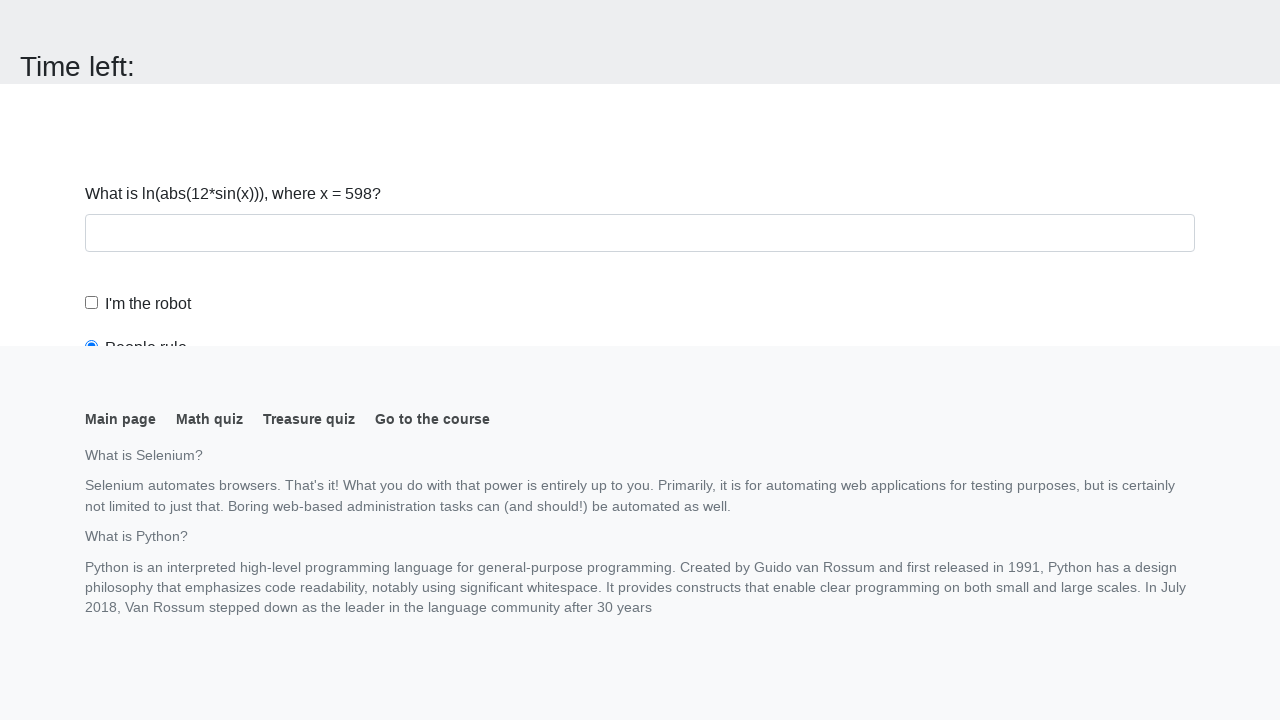

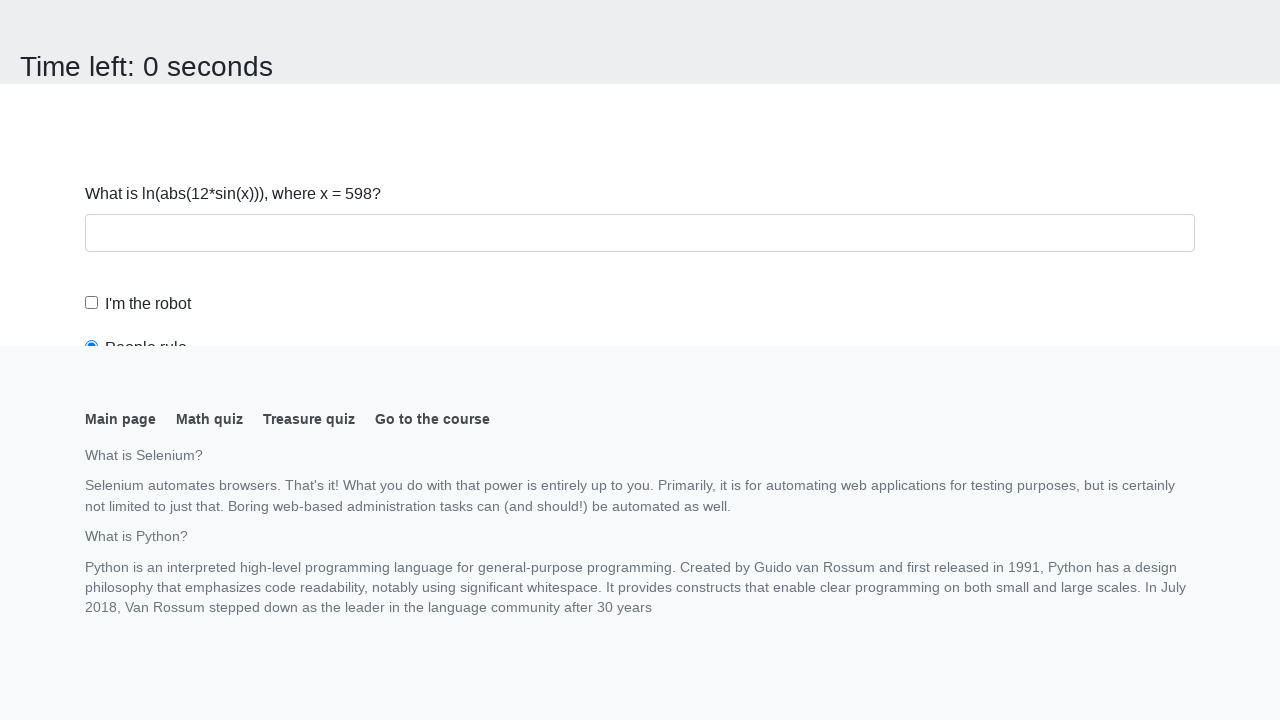